Tests dynamic properties page by waiting for an element that becomes visible after 5 seconds

Starting URL: https://demoqa.com/dynamic-properties

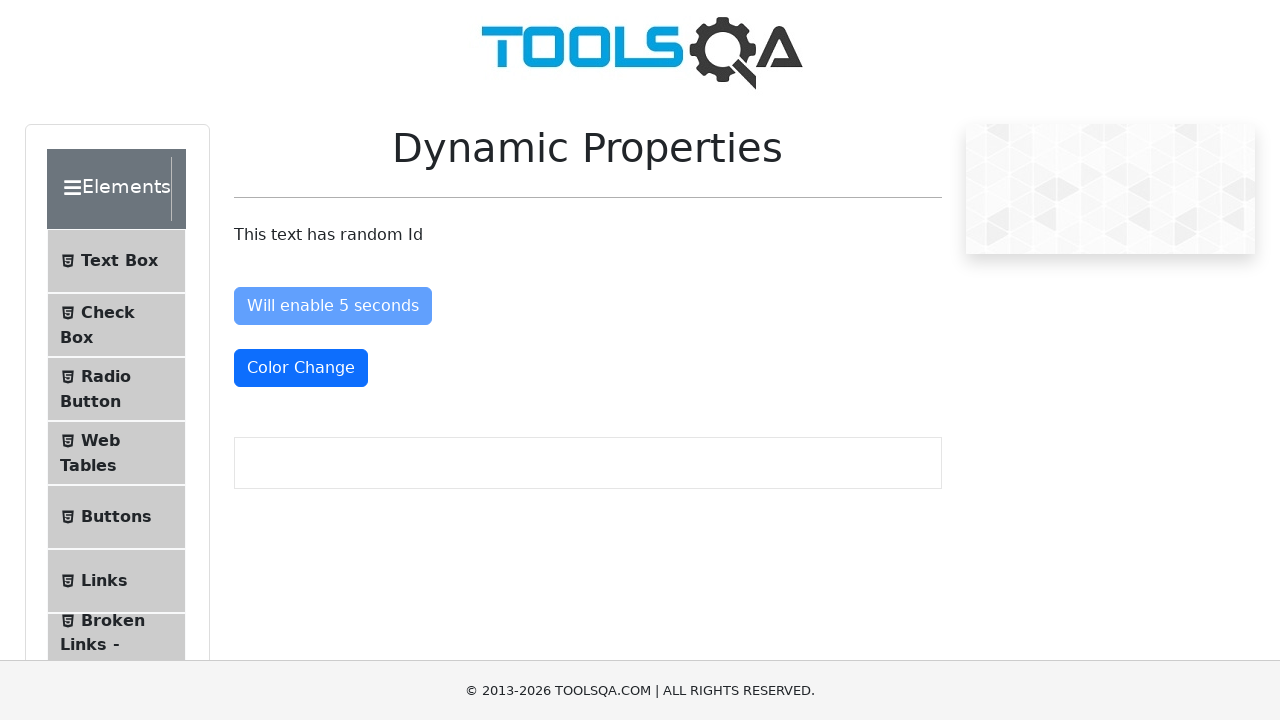

Waited for button#visibleAfter to become visible after 5 seconds
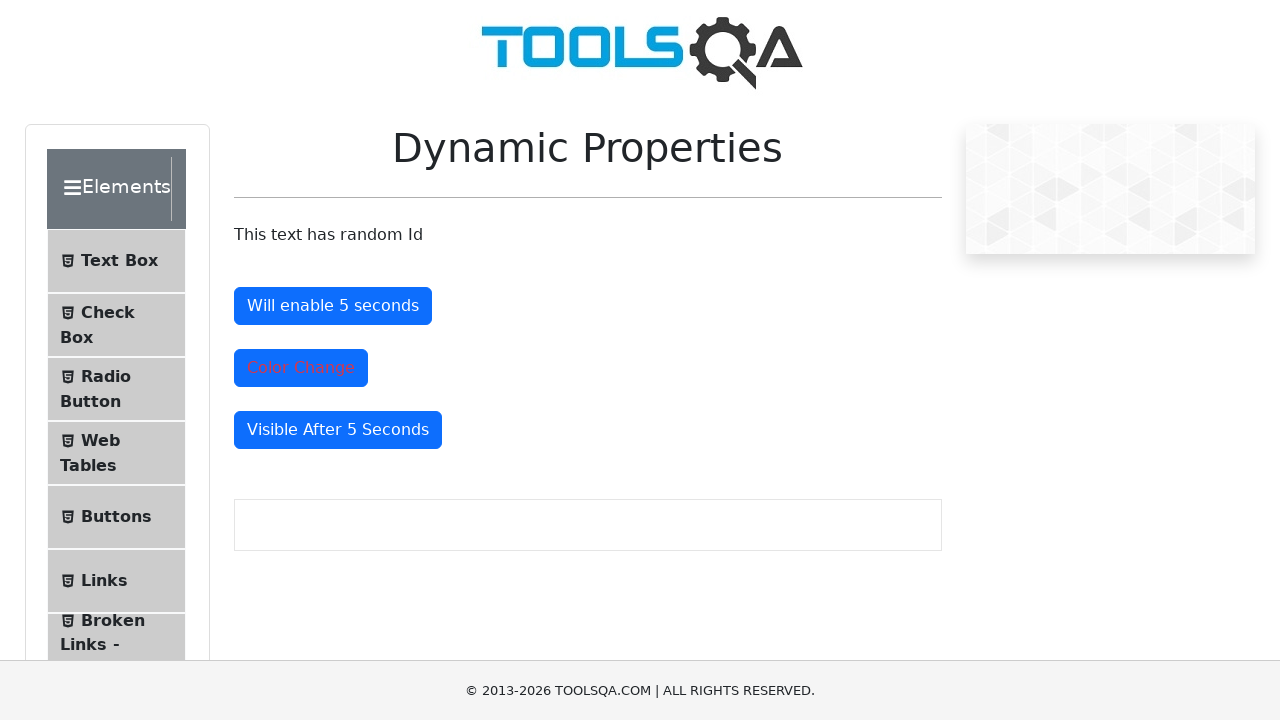

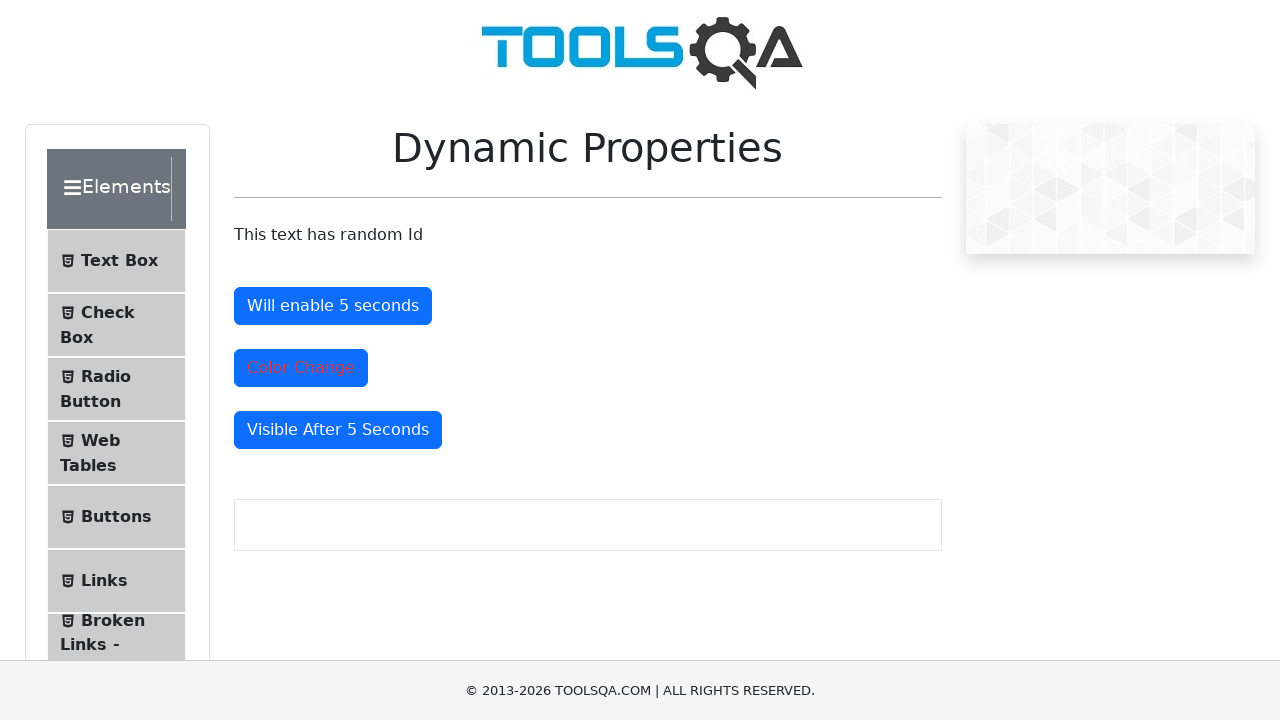